Tests window handling functionality by opening a new window, switching to it, navigating through menus, filling a form field, and switching back to the parent window

Starting URL: https://www.leafground.com/window.xhtml

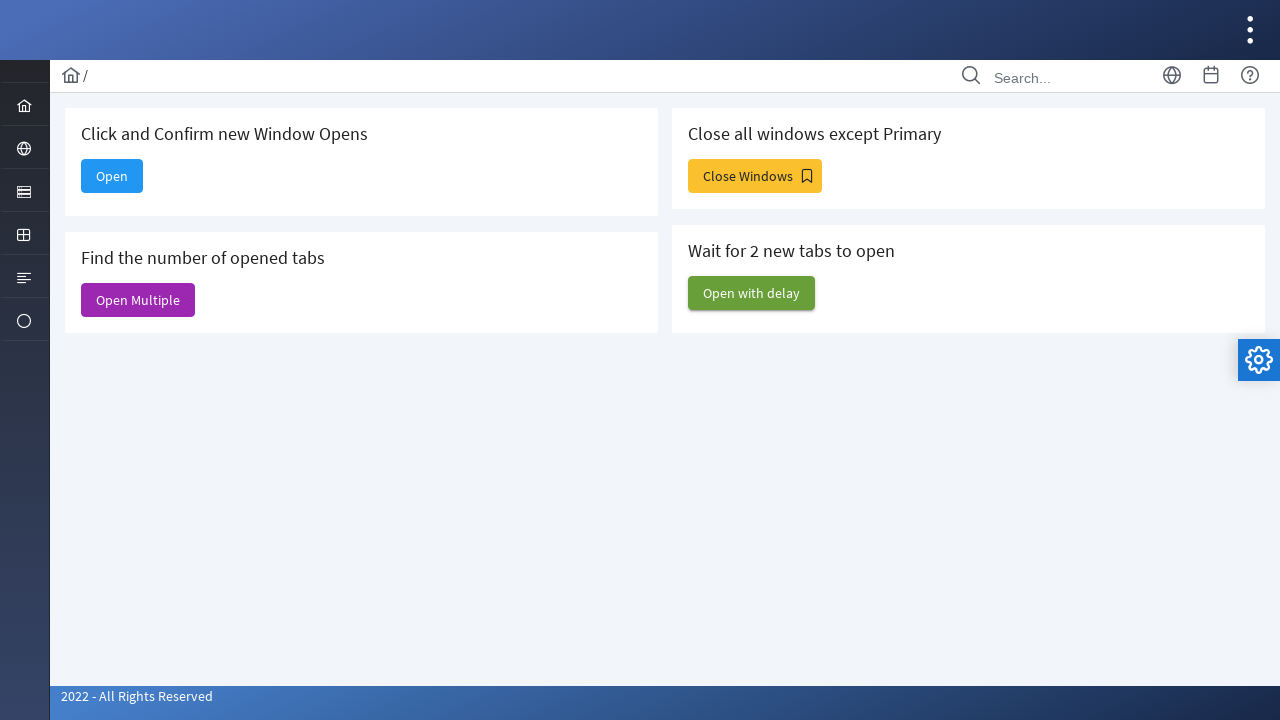

Clicked button to open new window at (112, 176) on #j_idt88\:new
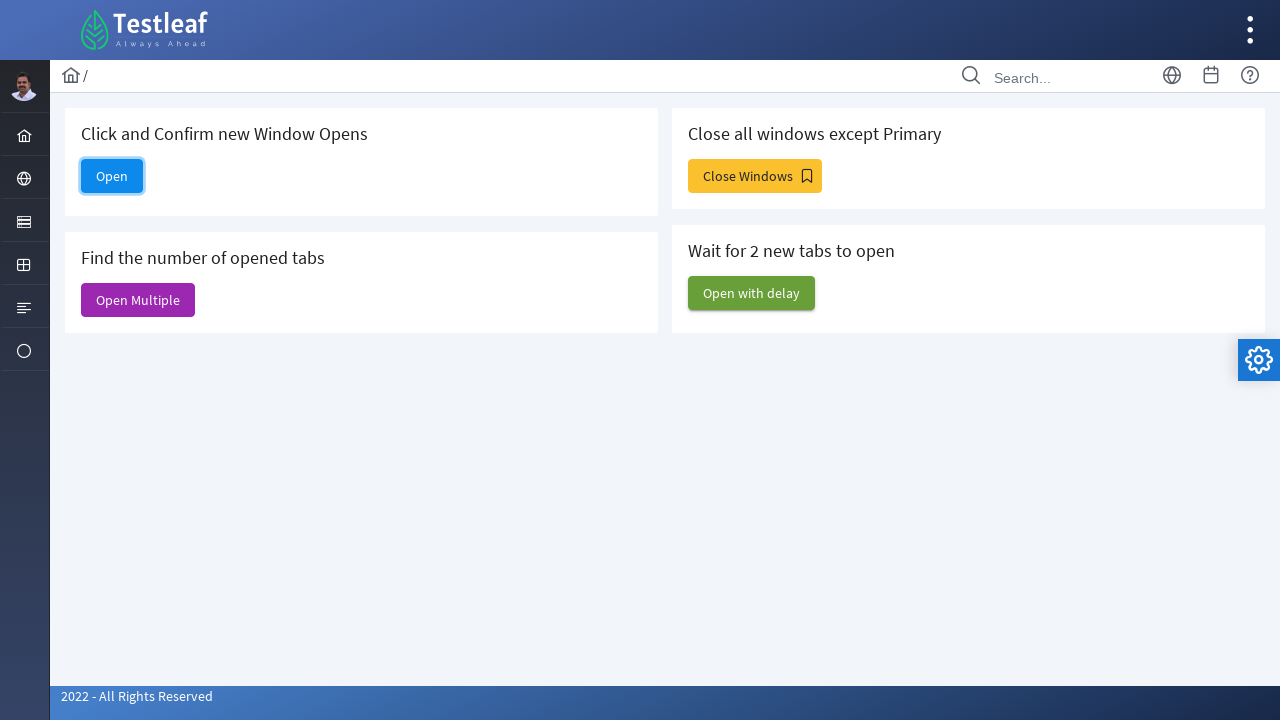

New window opened and captured
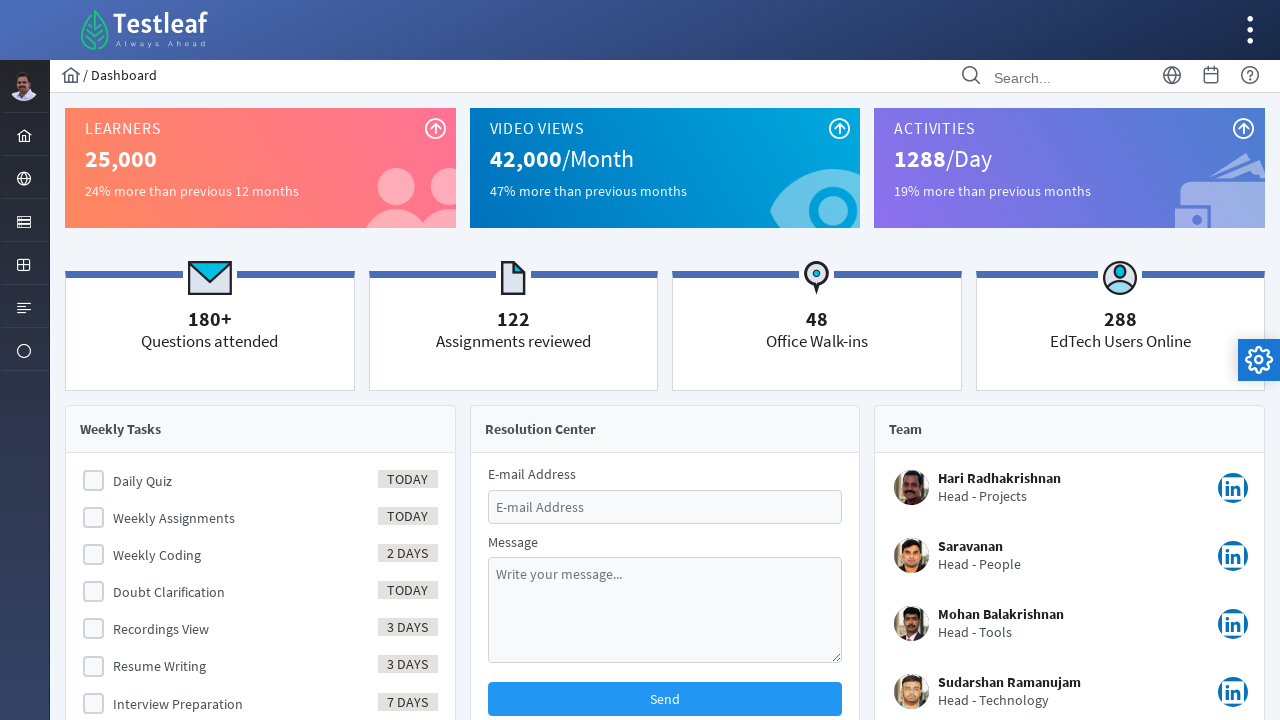

New page load state completed
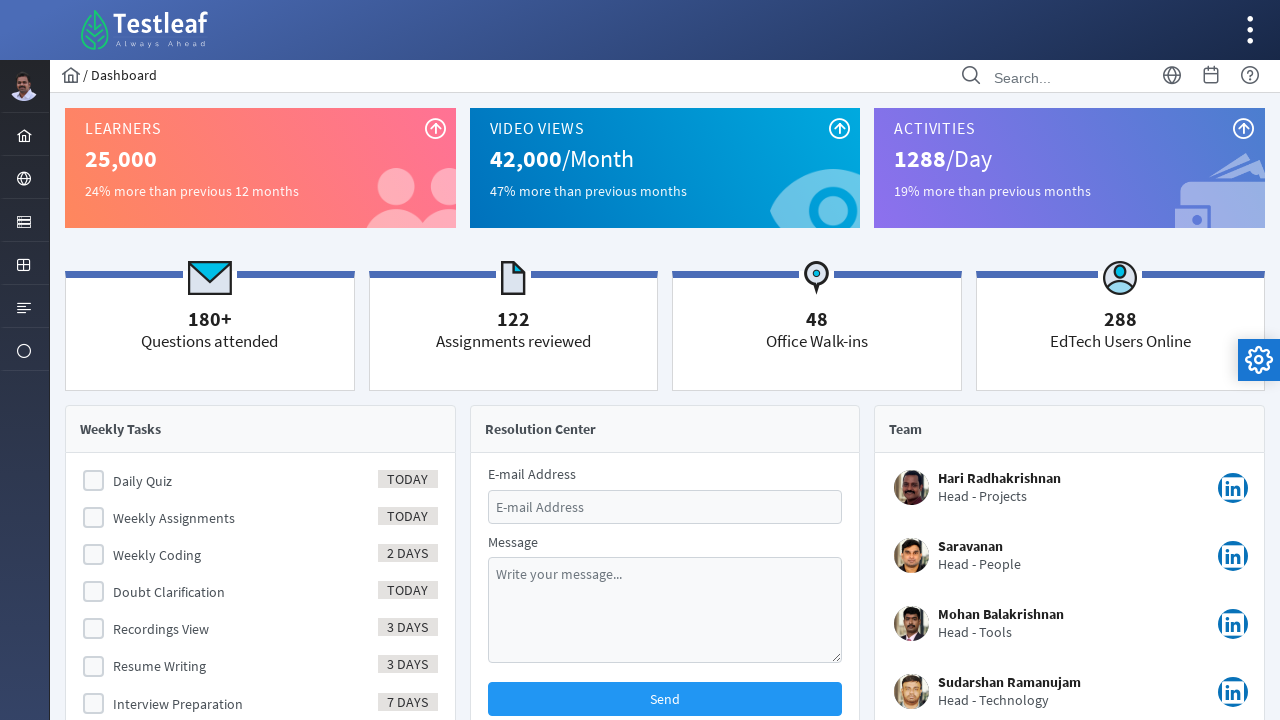

Menu element found in new window
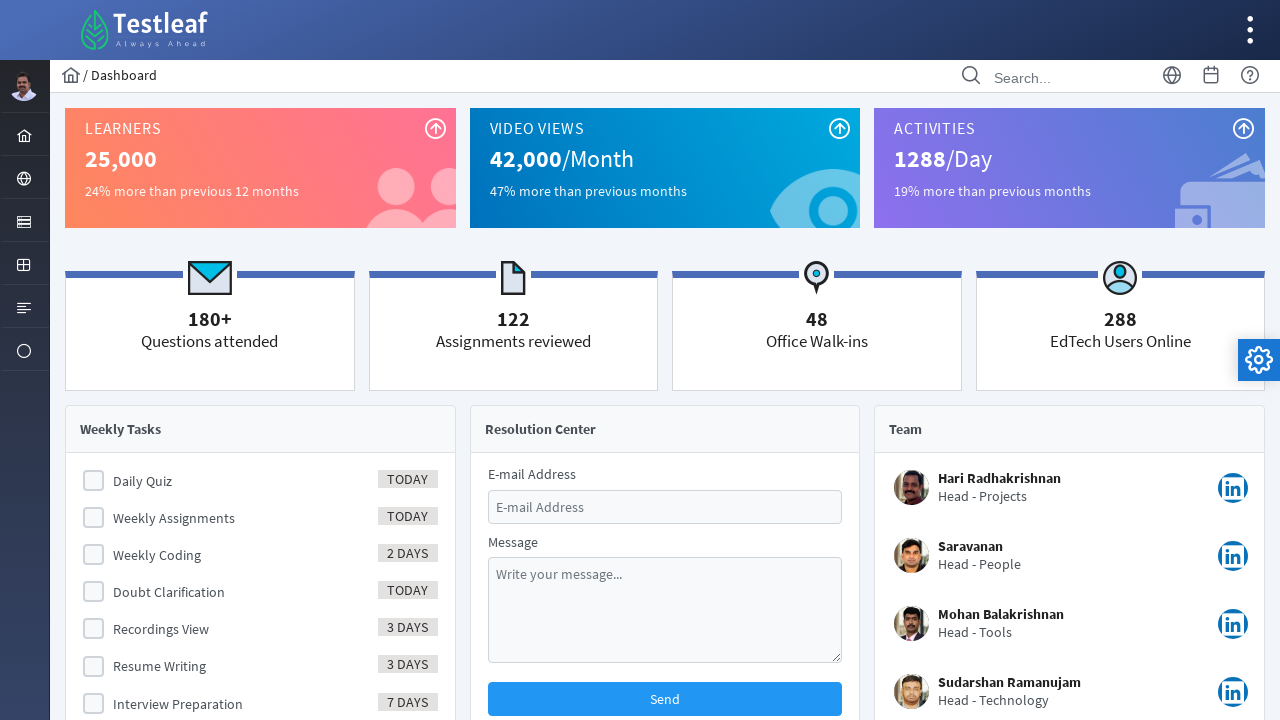

Clicked on menu element at (24, 220) on #menuform\:j_idt40
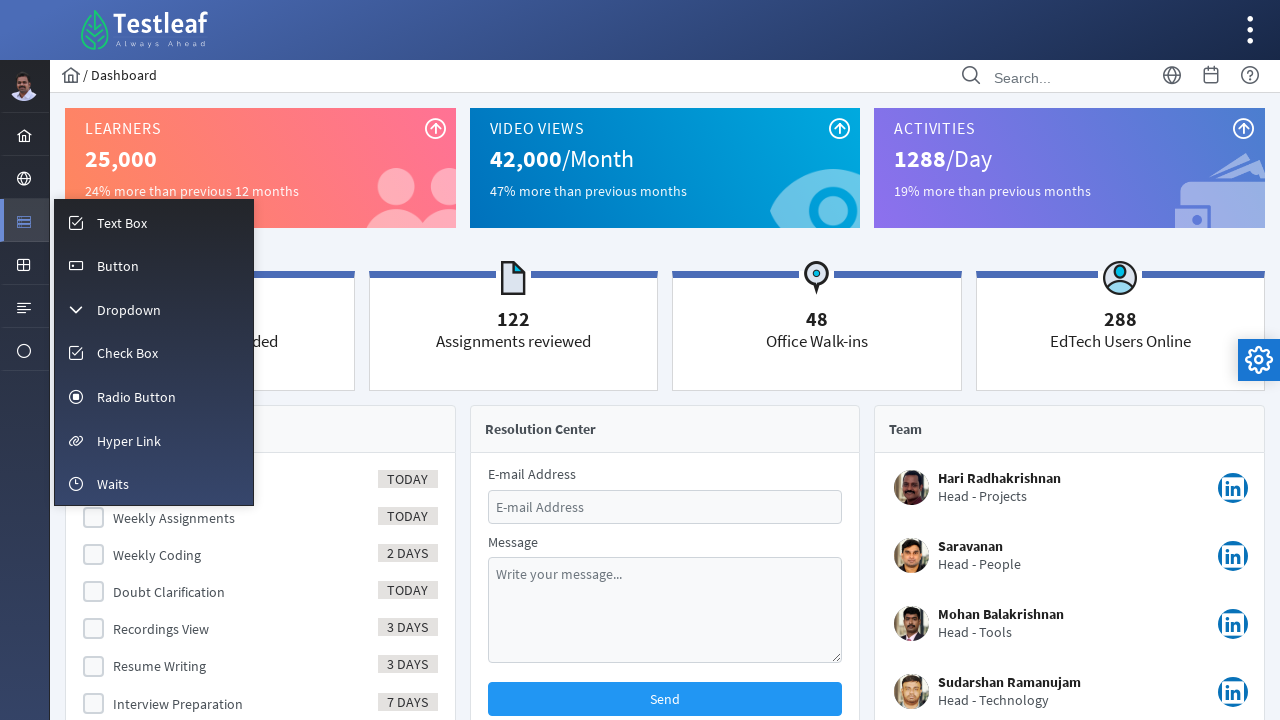

Clicked on input menu item at (154, 222) on #menuform\:m_input
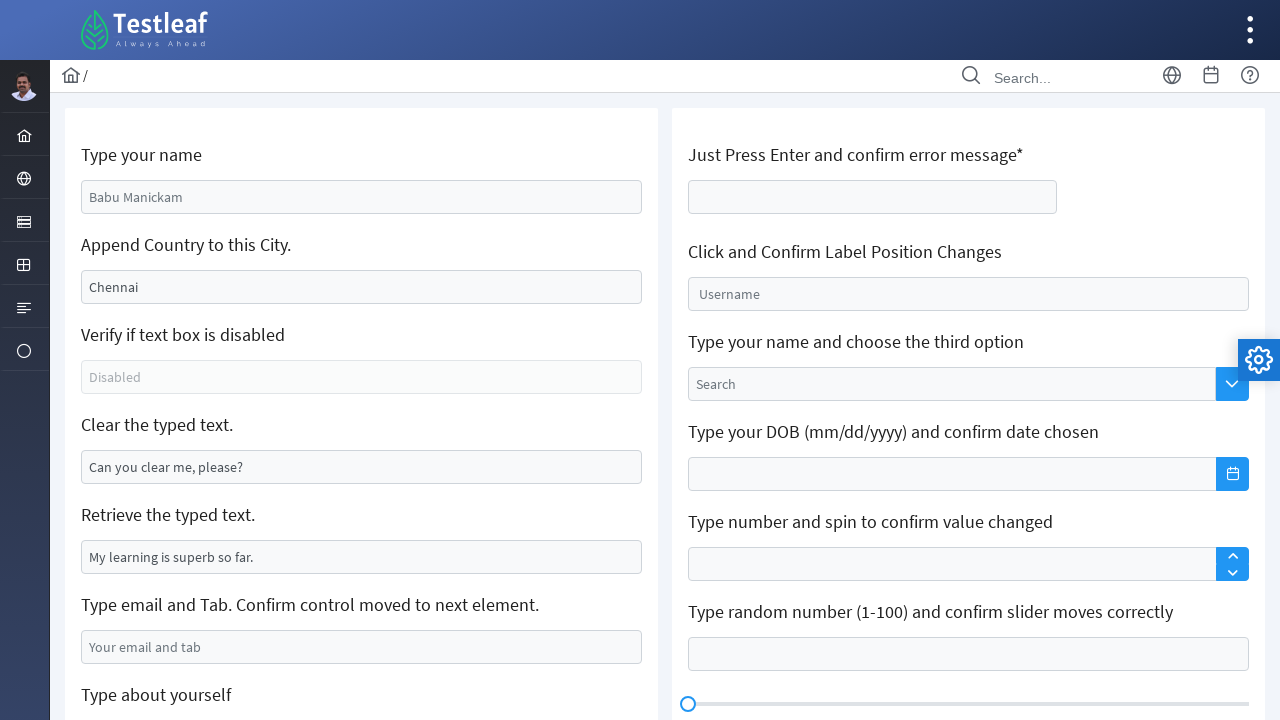

Filled name field with 'Sathish' on #j_idt88\:name
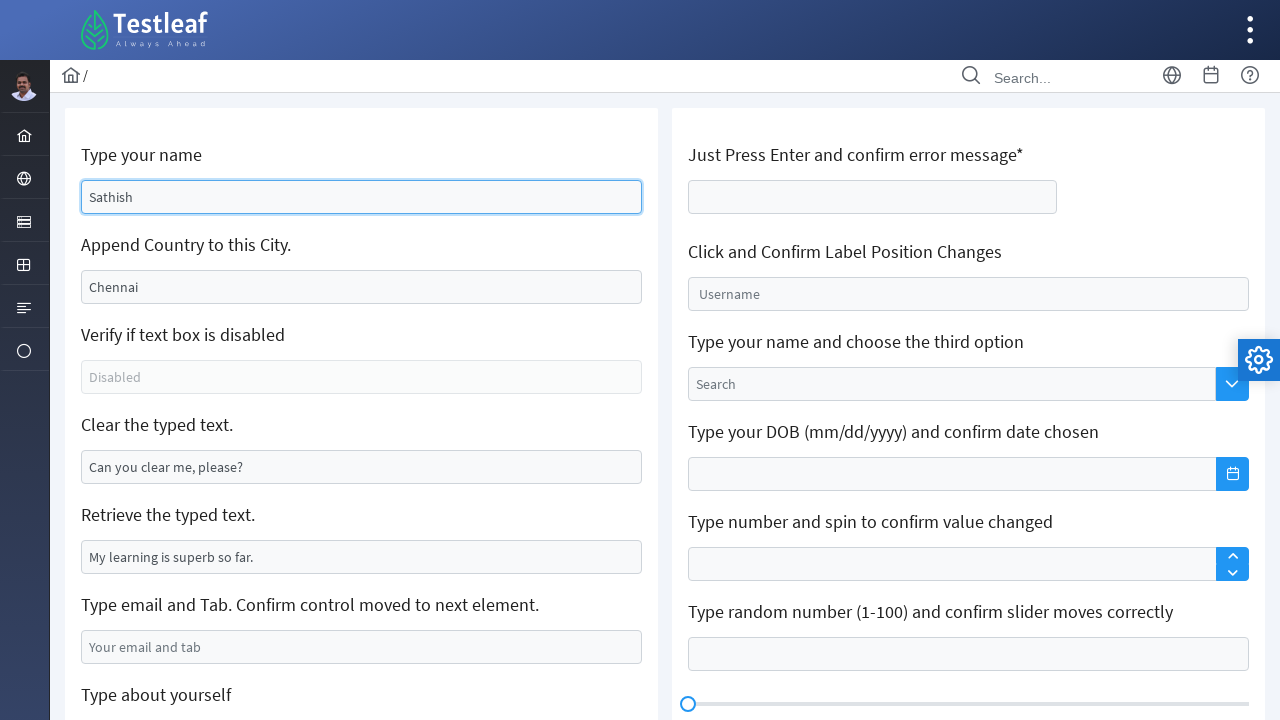

Closed new window
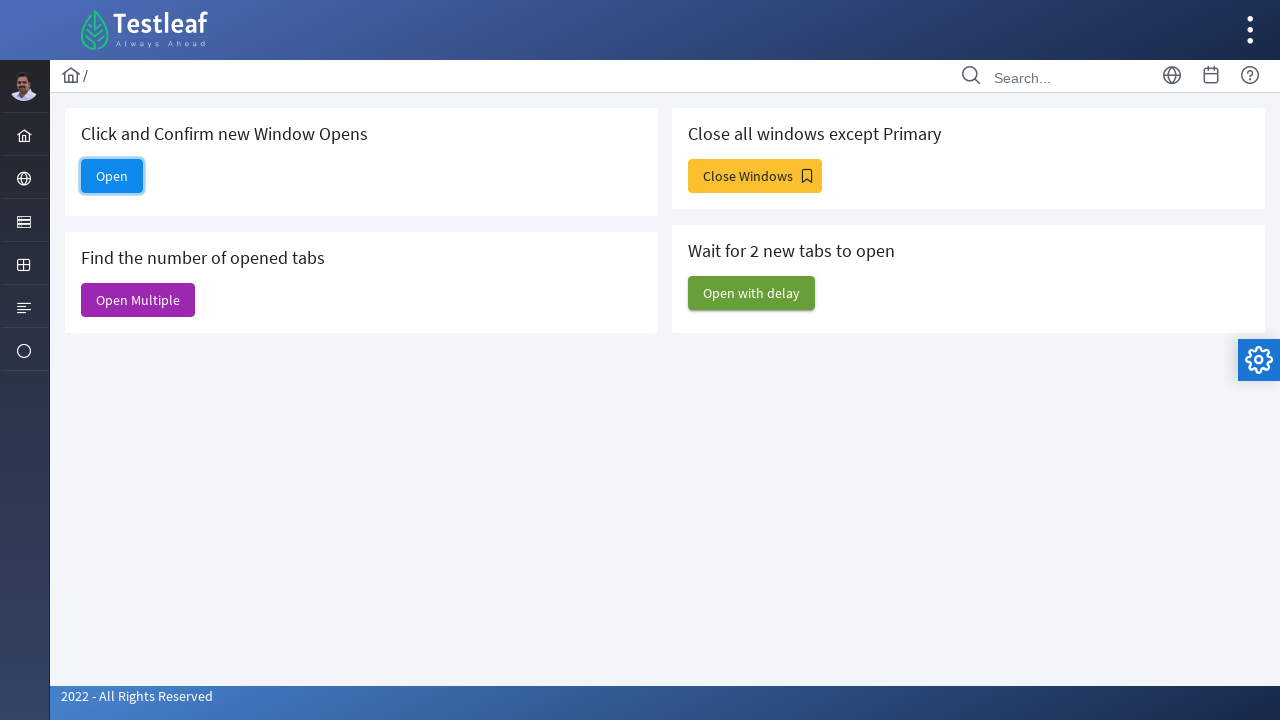

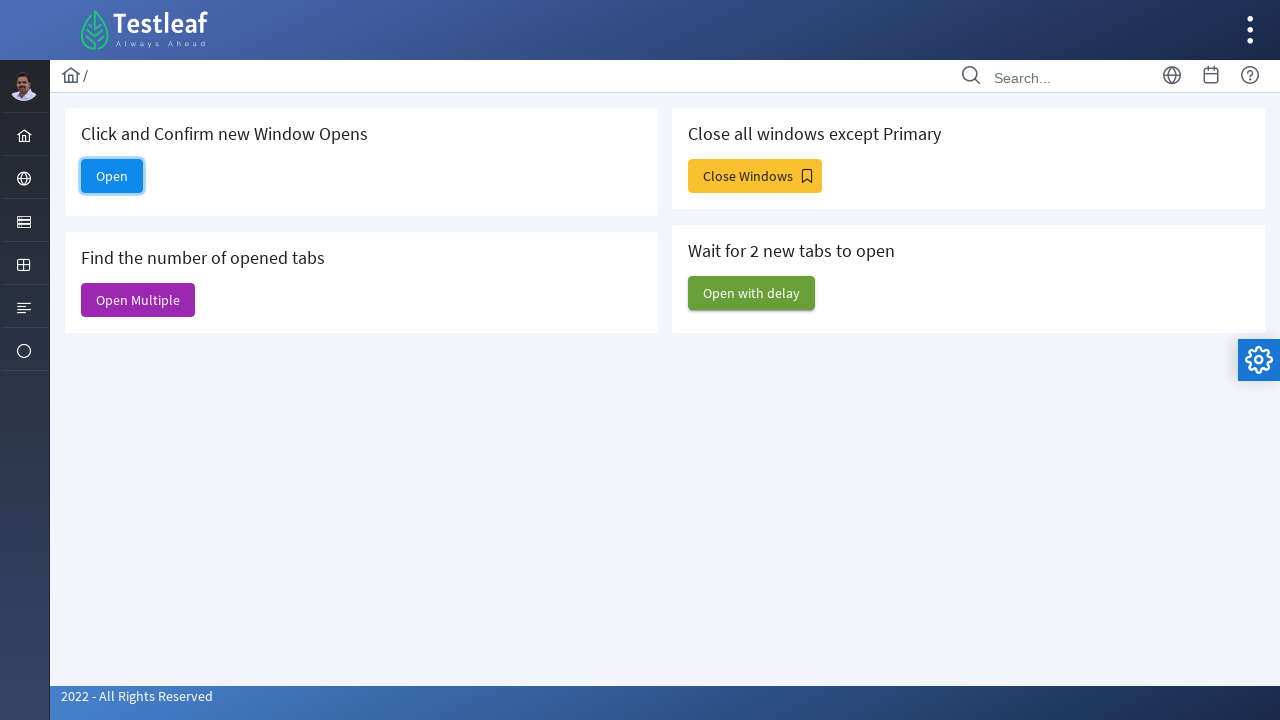